Tests browser window handling functionality including opening new windows, switching between windows, counting open windows, and closing child windows while keeping the parent window open.

Starting URL: https://www.leafground.com/window.xhtml

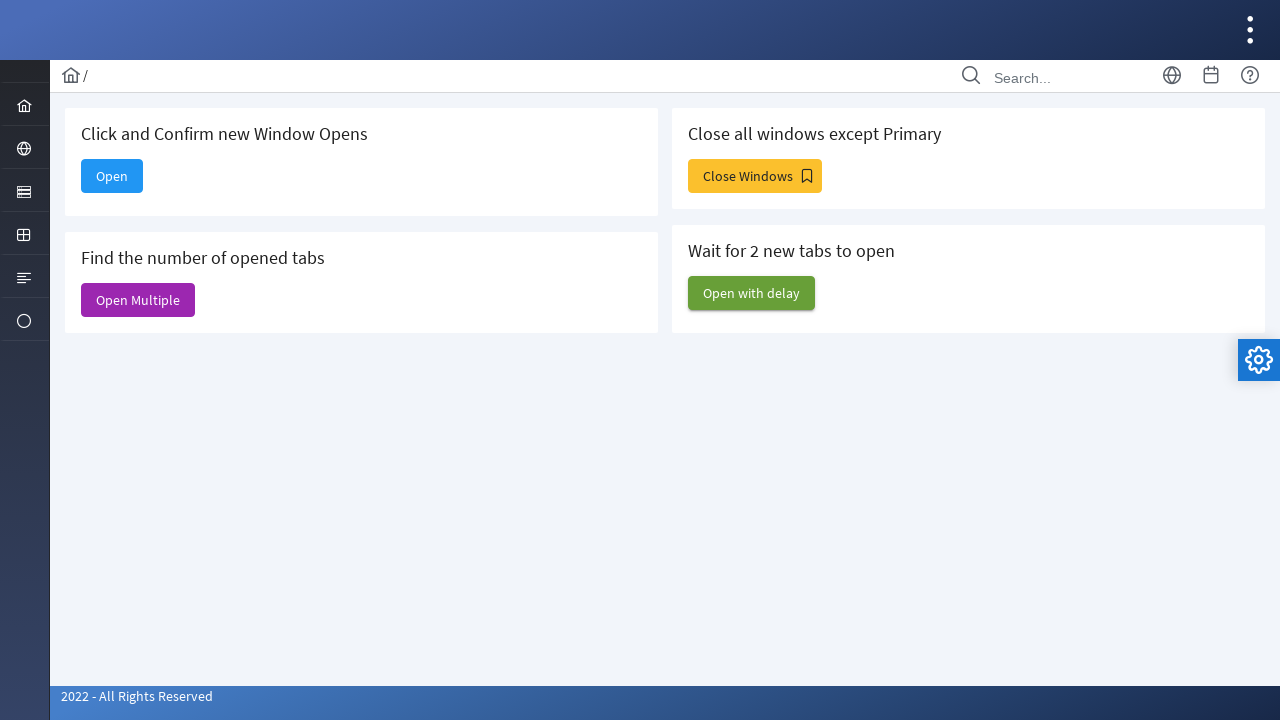

Clicked button to open new window at (112, 176) on xpath=//*[@id='j_idt88:new']/span
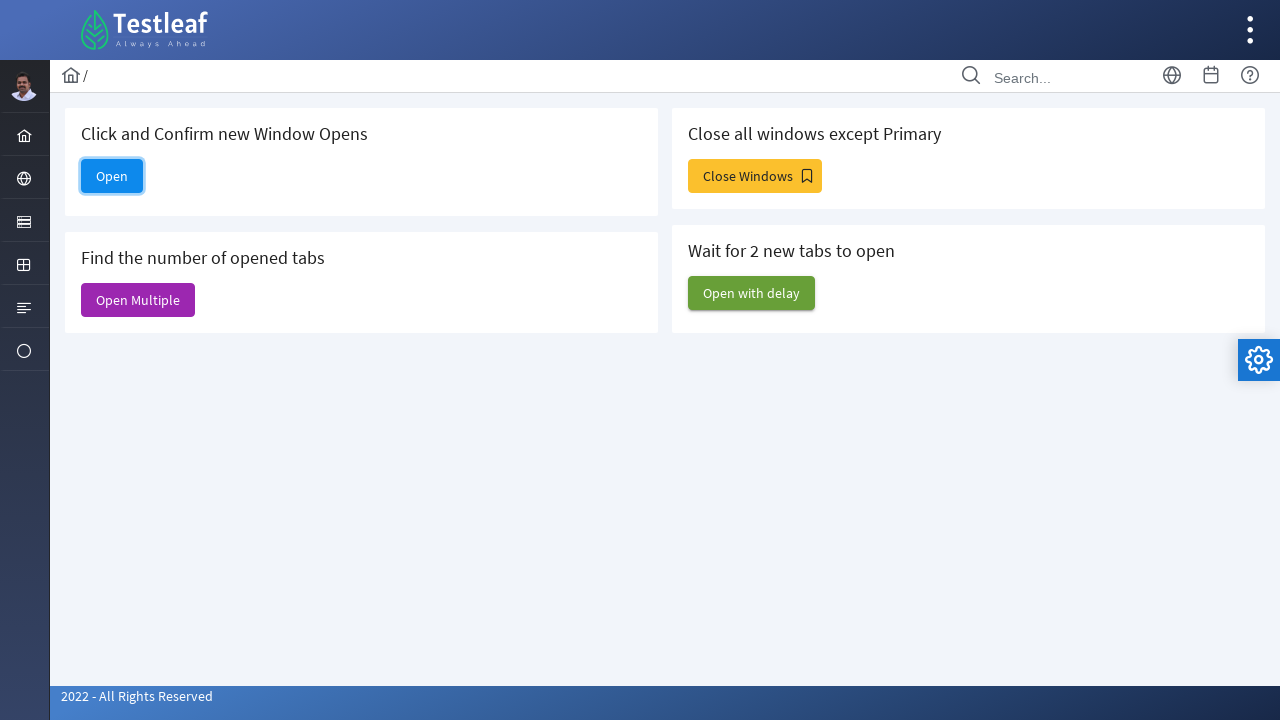

New window loaded successfully
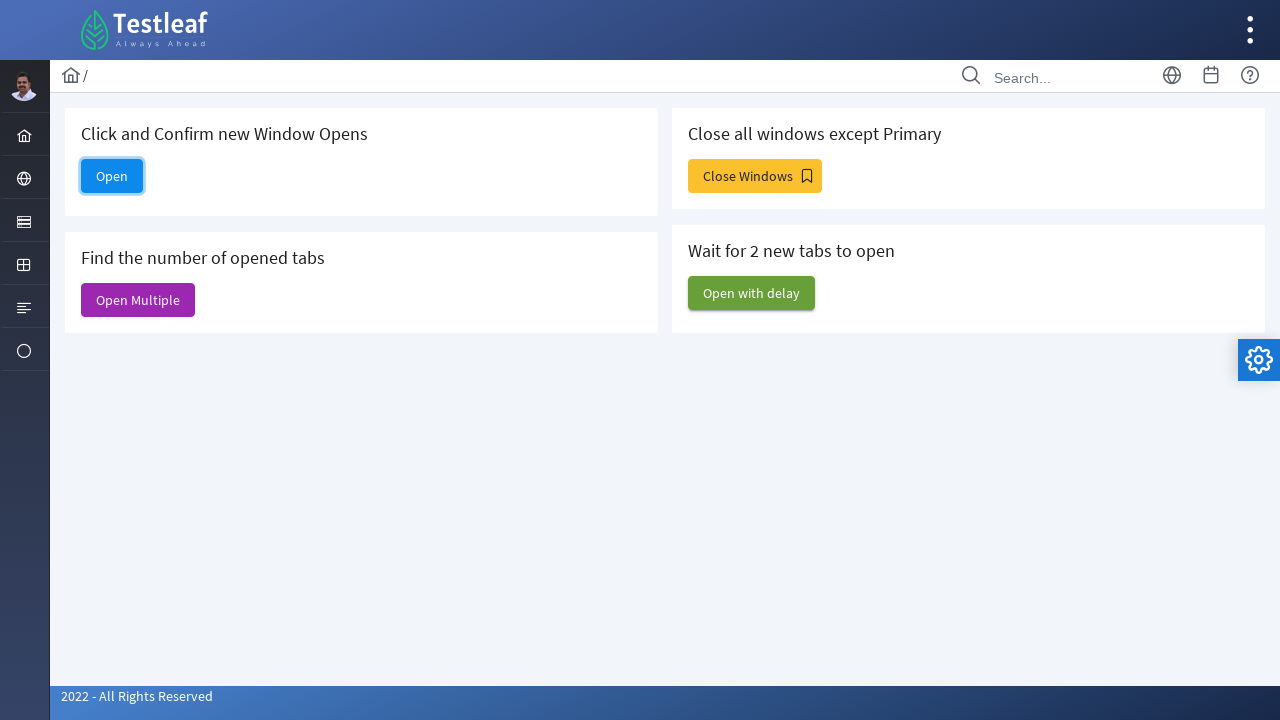

Closed the new window
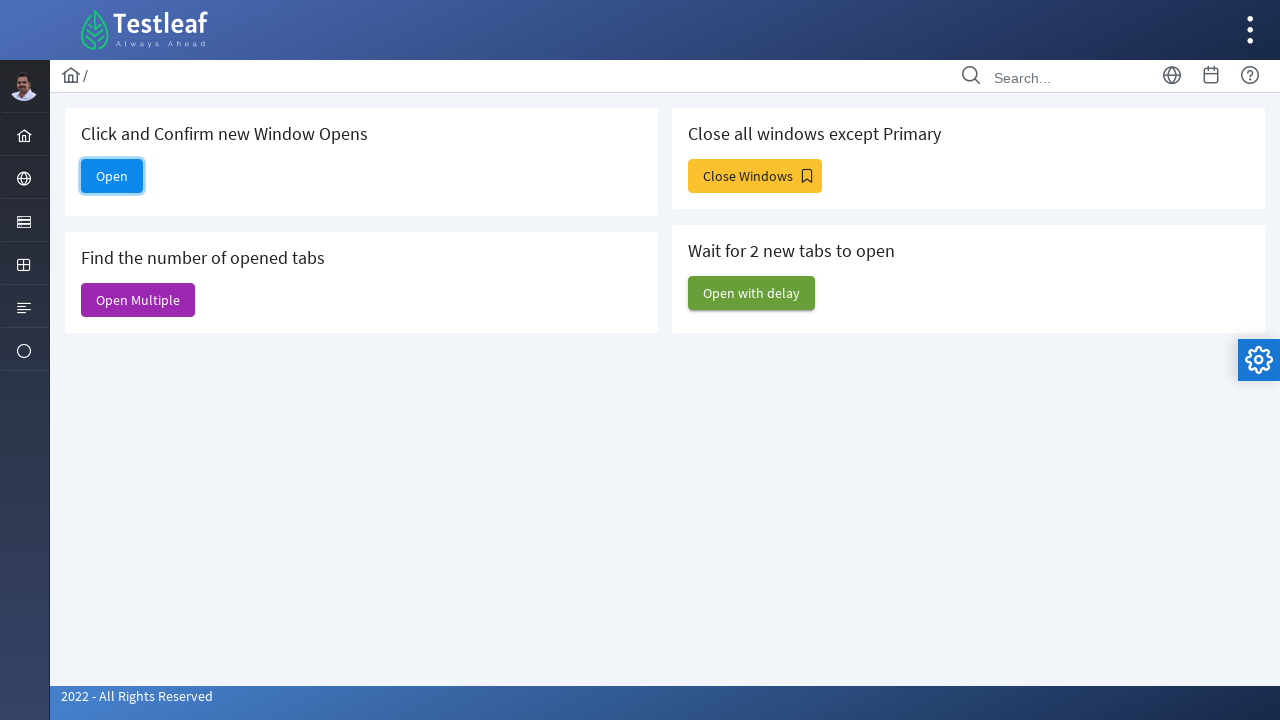

Verified open button is still visible on original page
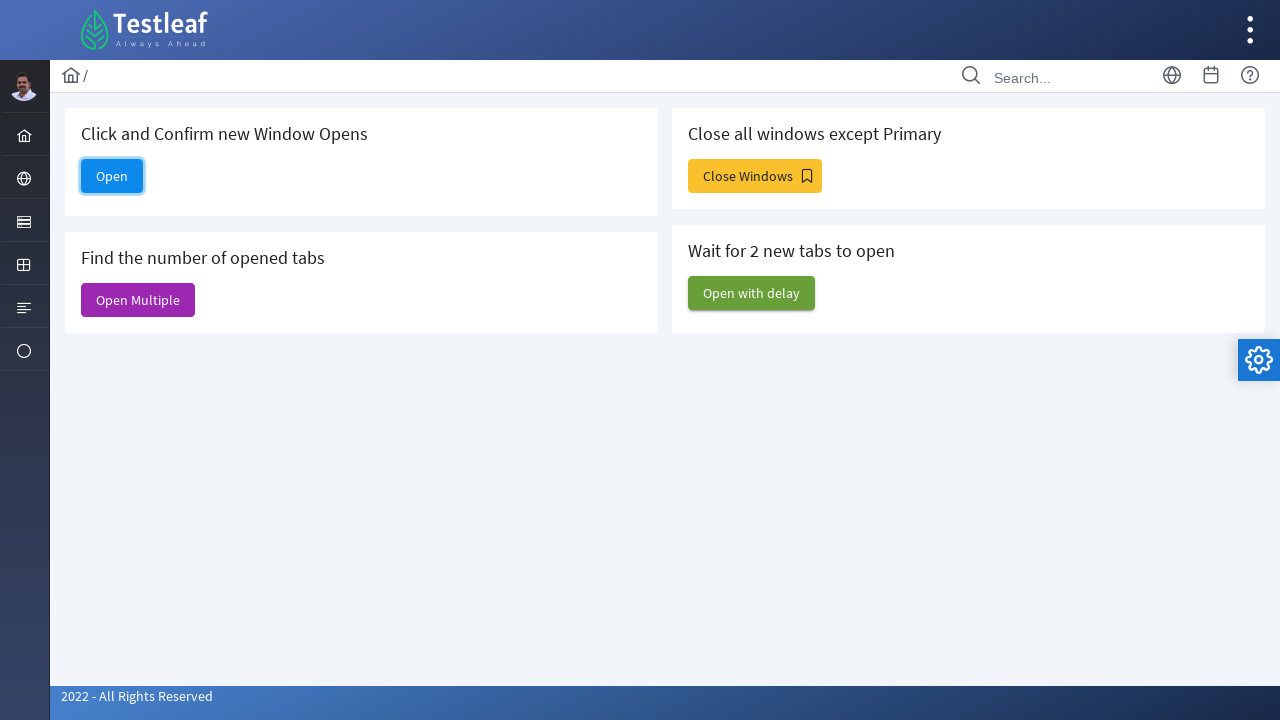

Clicked button to open multiple windows at (138, 300) on xpath=//*[@id='j_idt88:j_idt91']/span
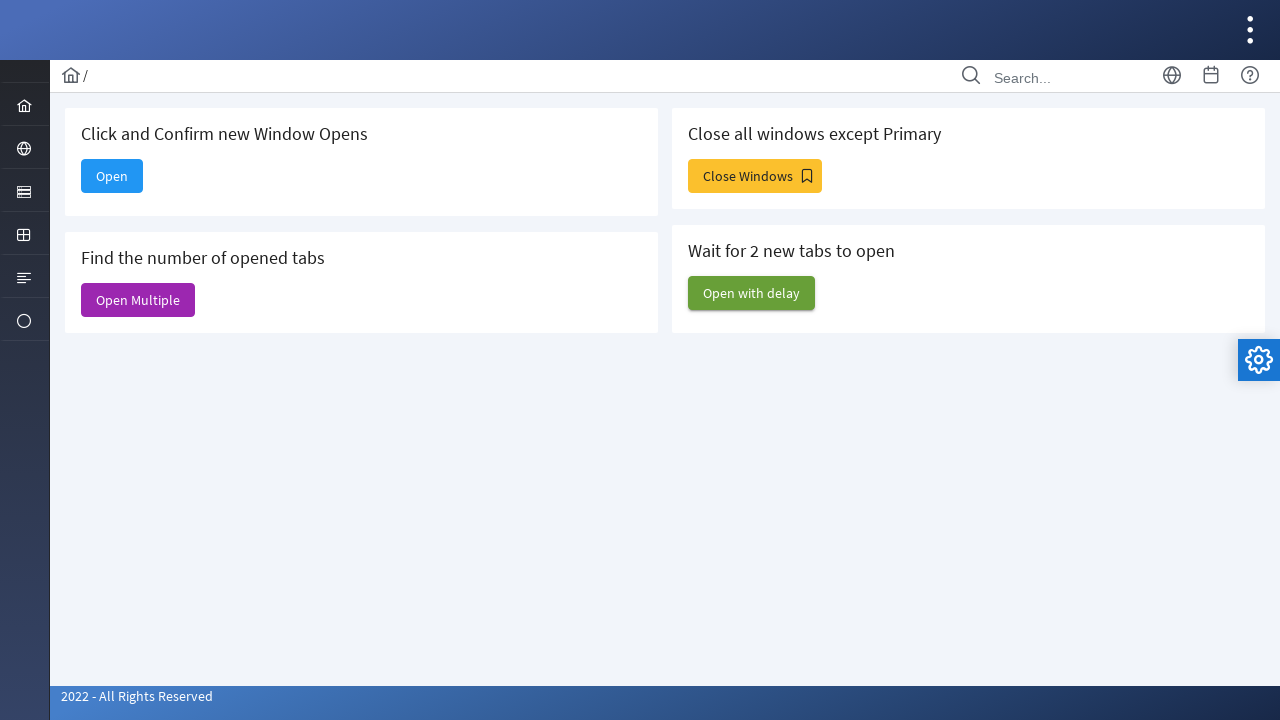

Waited 2 seconds for multiple windows to open
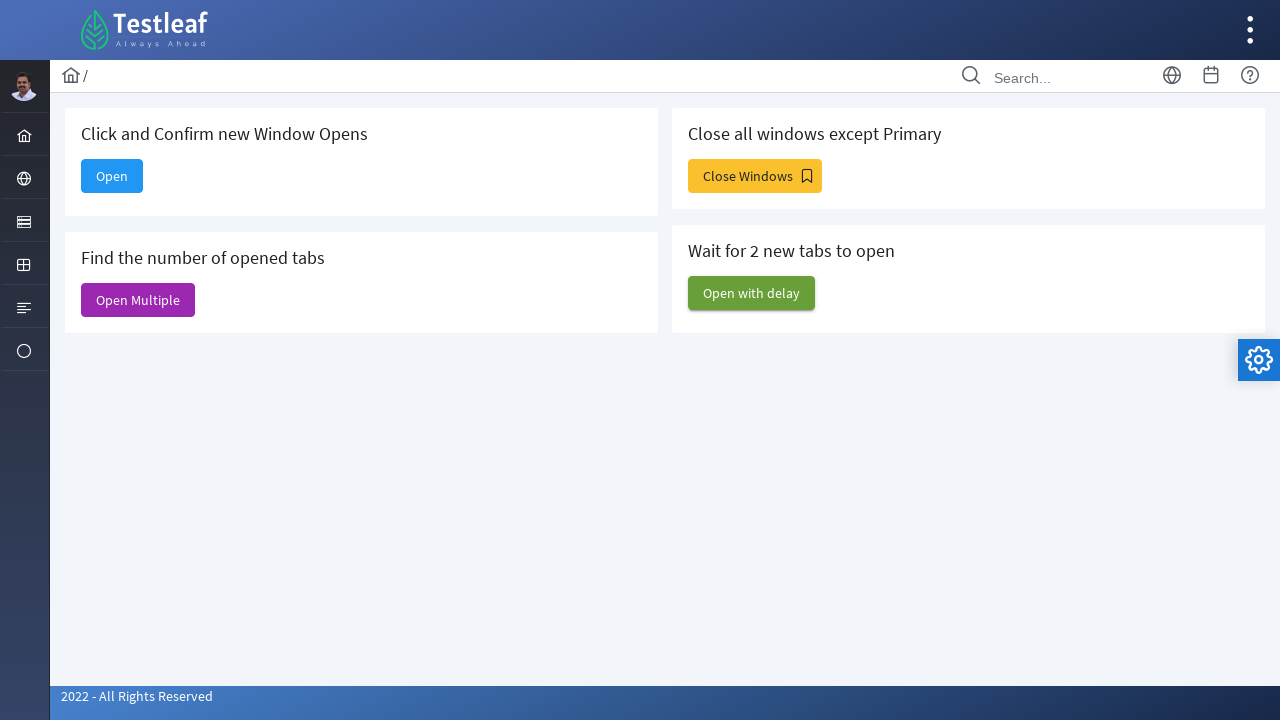

Clicked 'don't close me' button to open more windows at (755, 176) on #j_idt88\:j_idt93
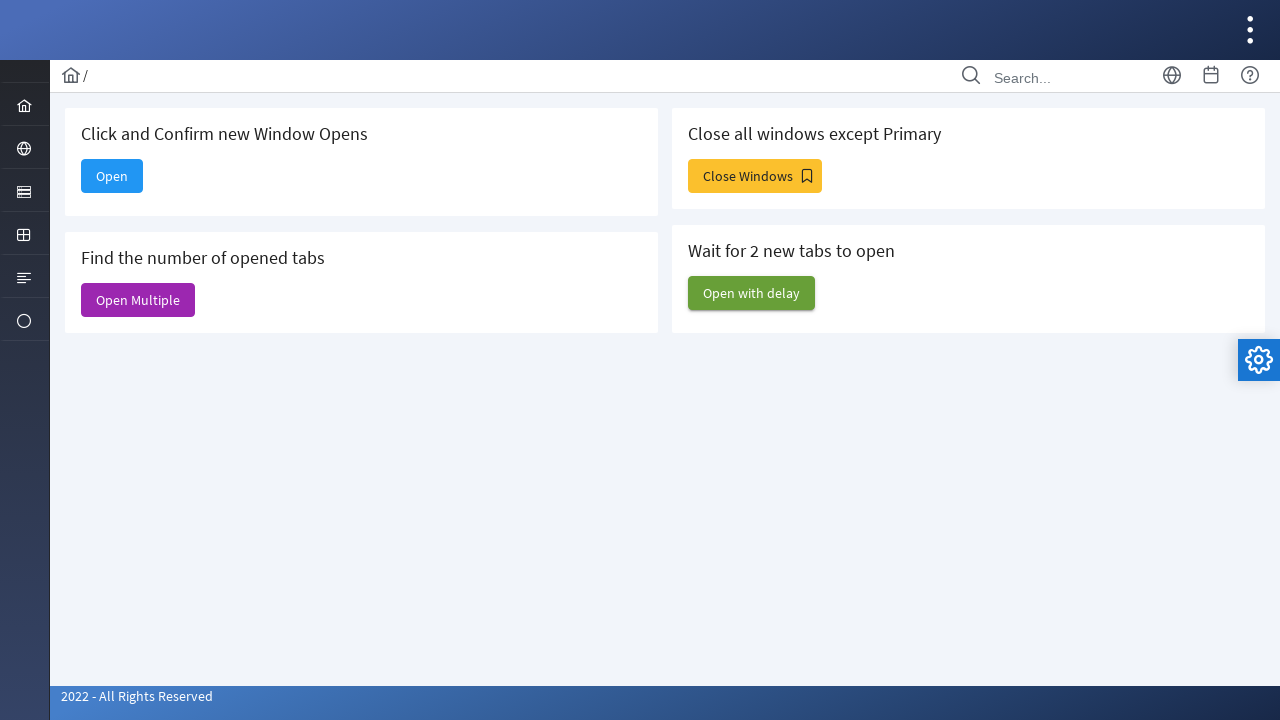

Waited 2 seconds for additional windows to open
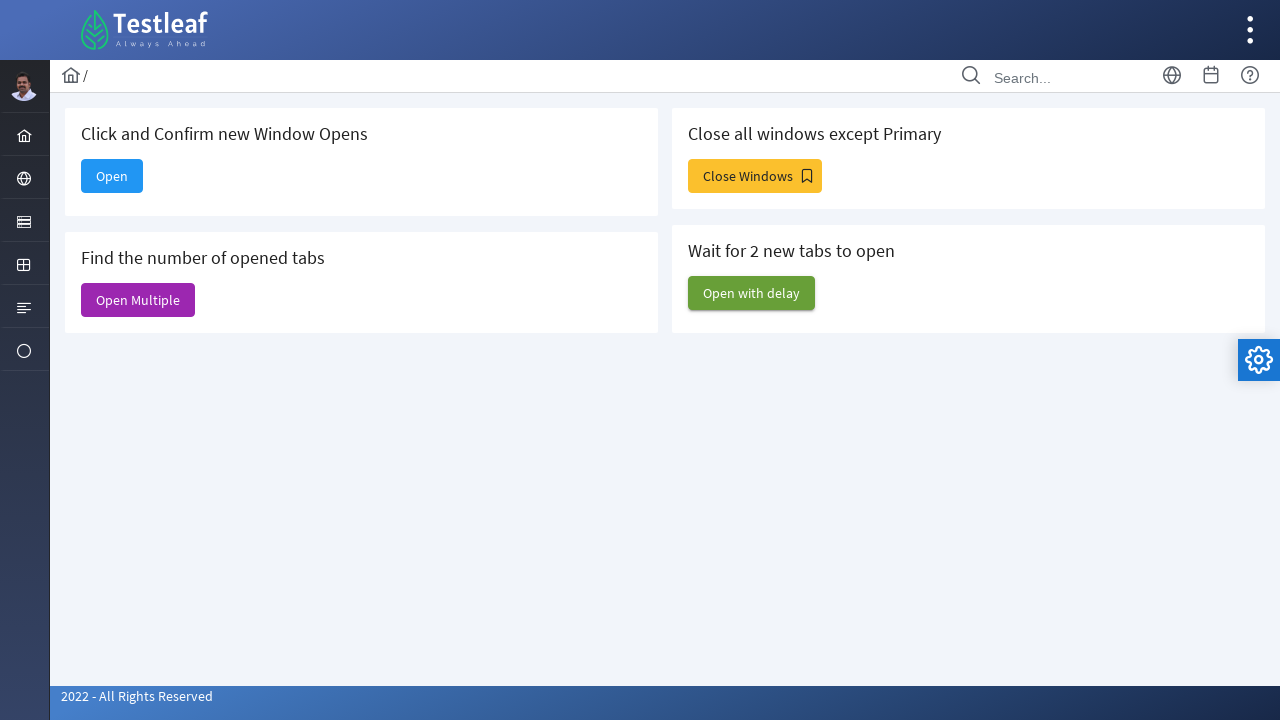

Closed all child windows except original (closed 8 windows)
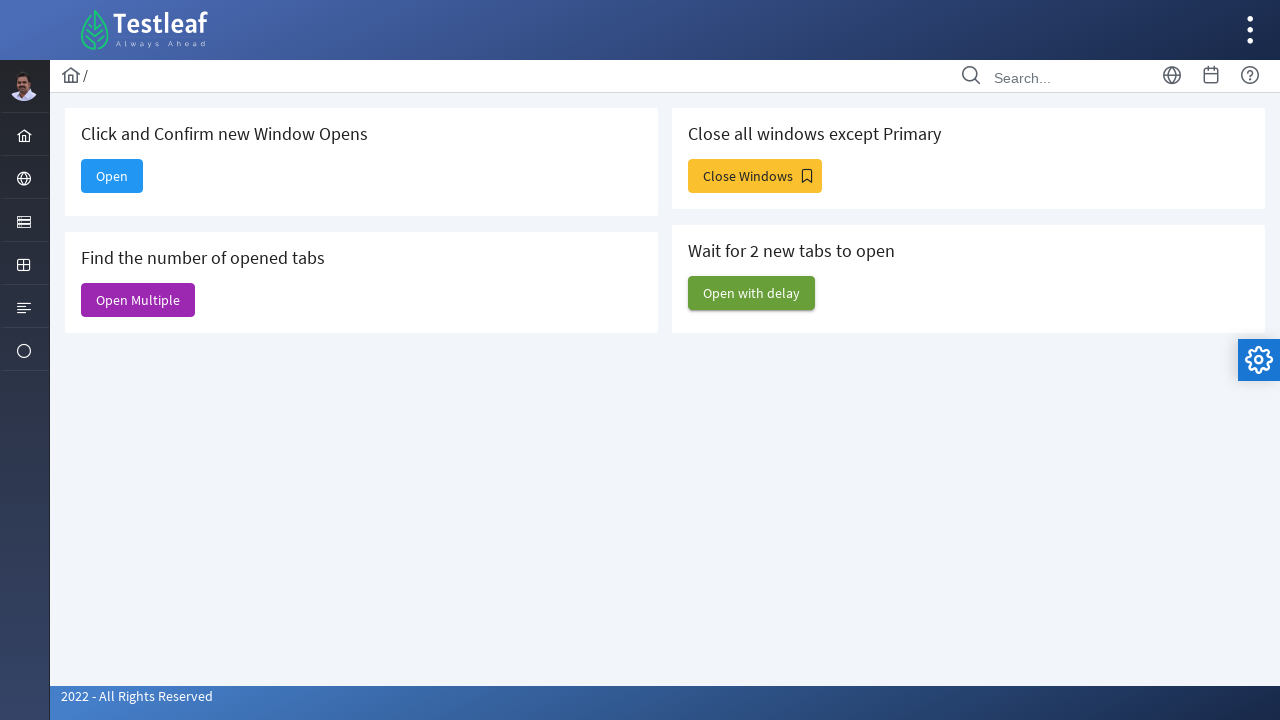

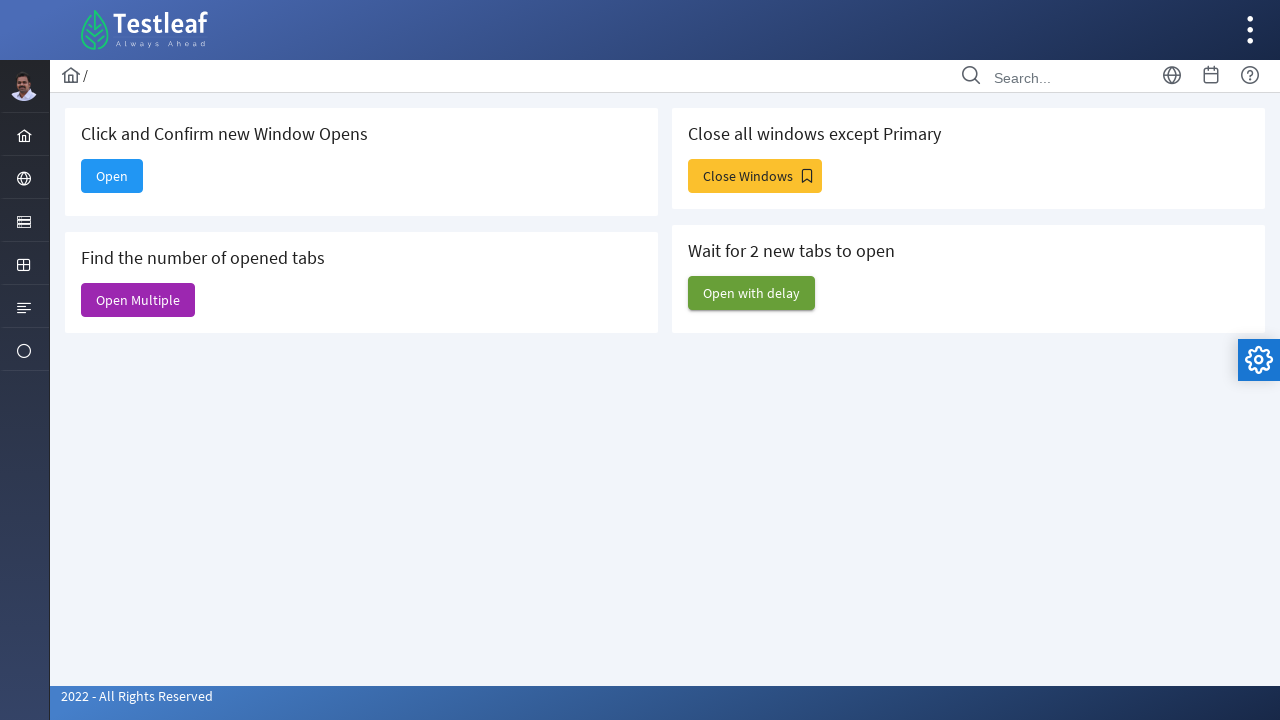